Tests number input field with various inputs including keyboard arrow keys for incrementing/decrementing values

Starting URL: http://the-internet.herokuapp.com/inputs

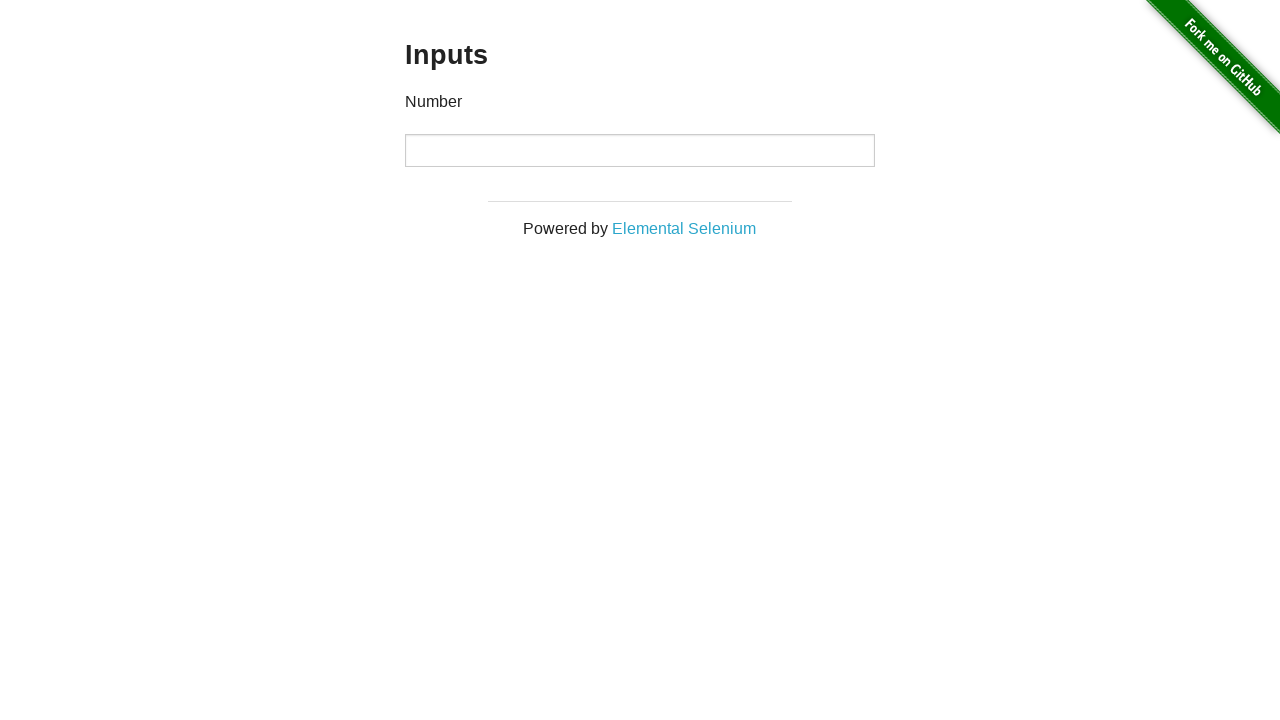

Navigated to inputs test page
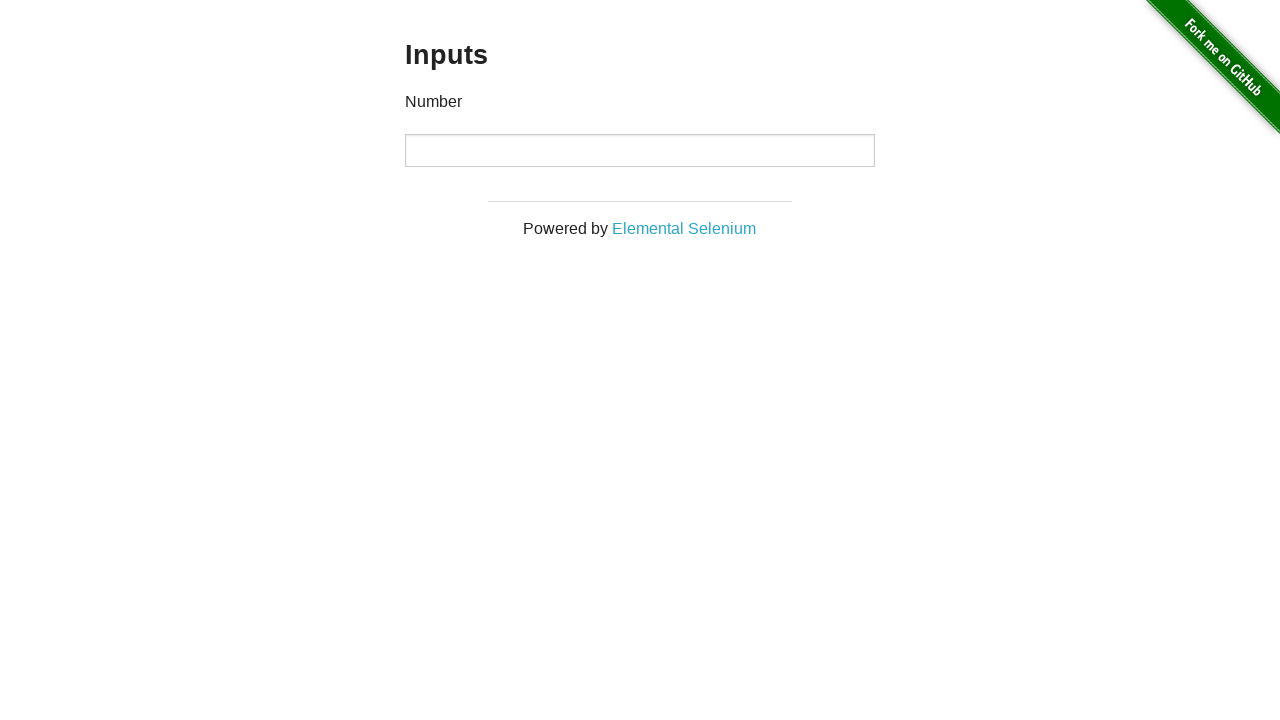

Located number input field
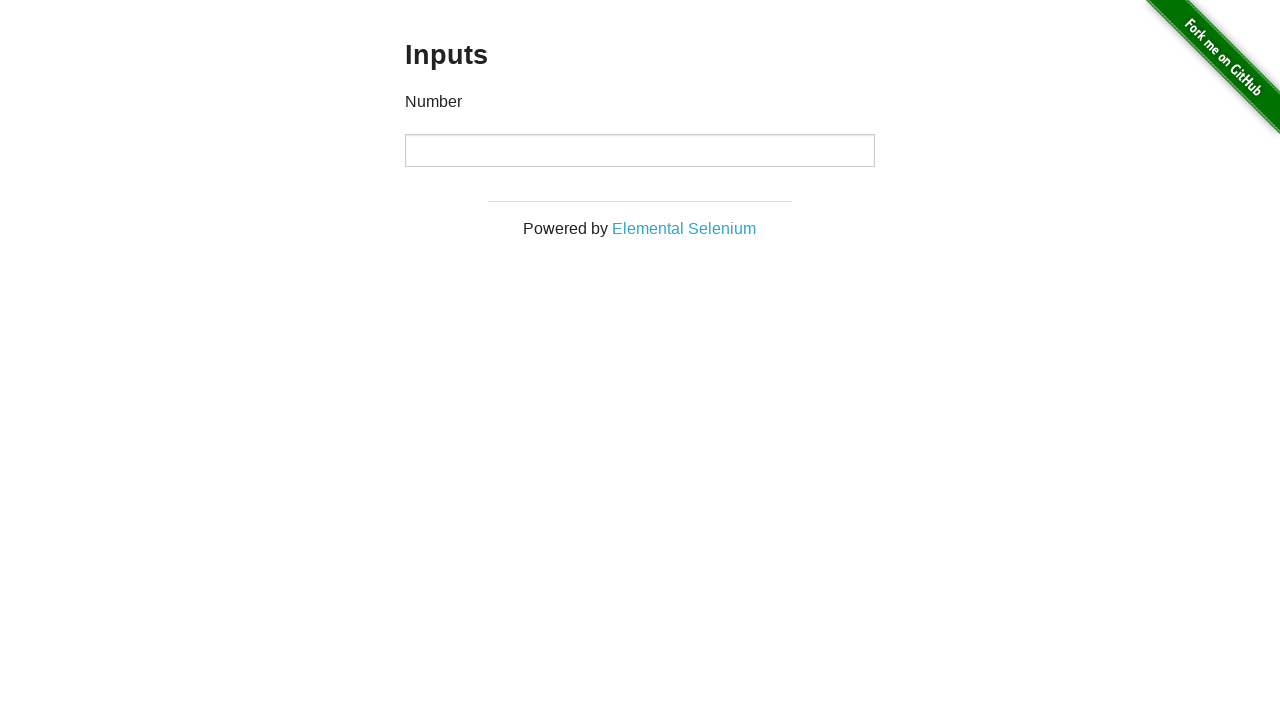

Filled number input with value '42' on input[type='number']
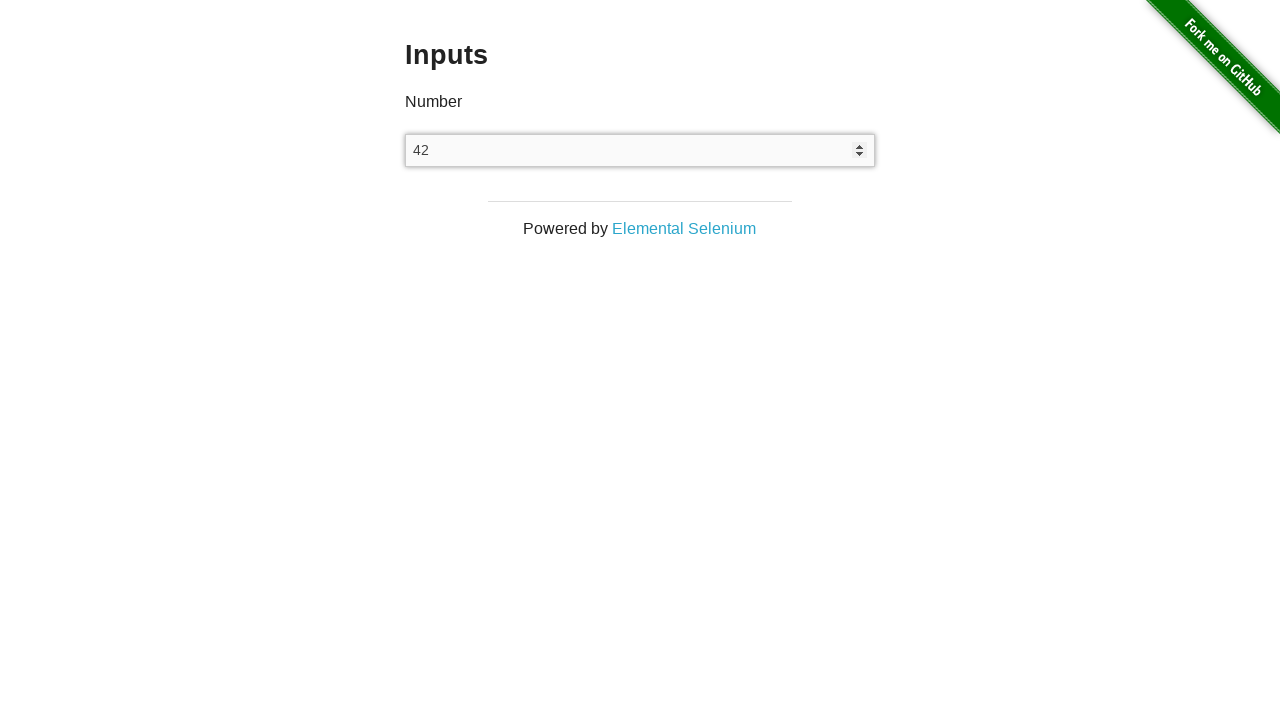

Verified input value is '42'
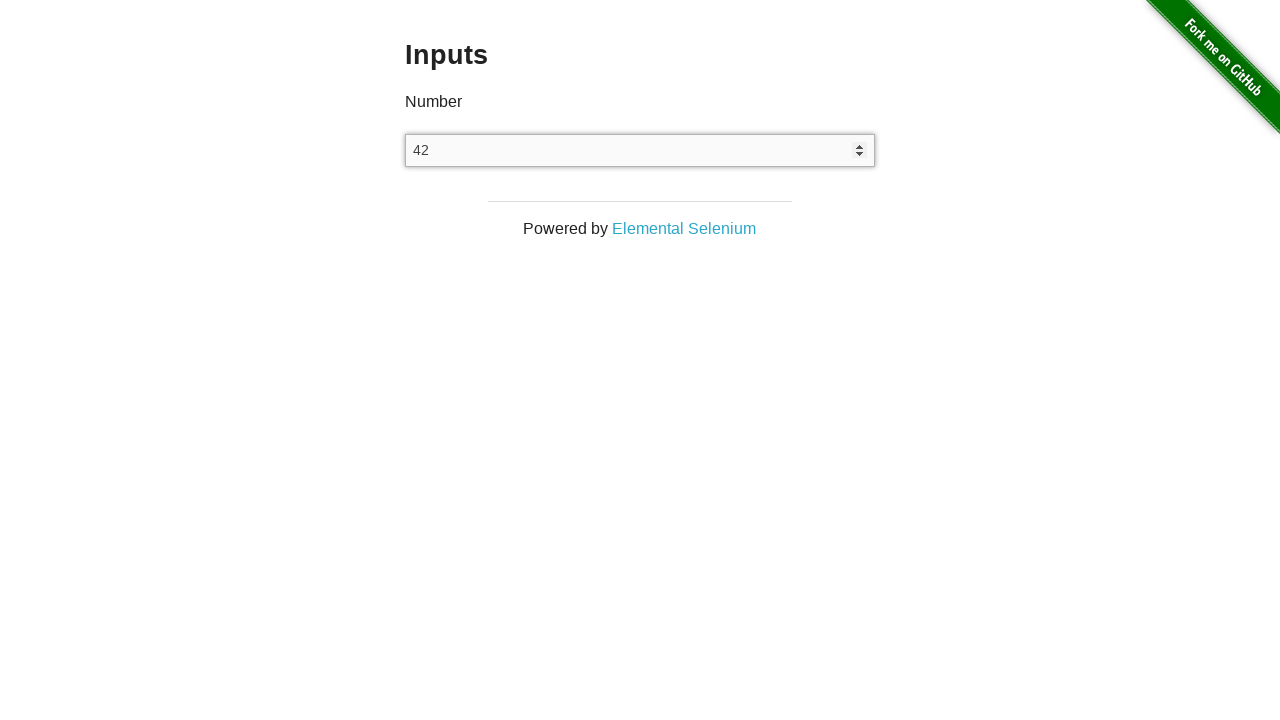

Pressed ArrowUp to increment value on input[type='number']
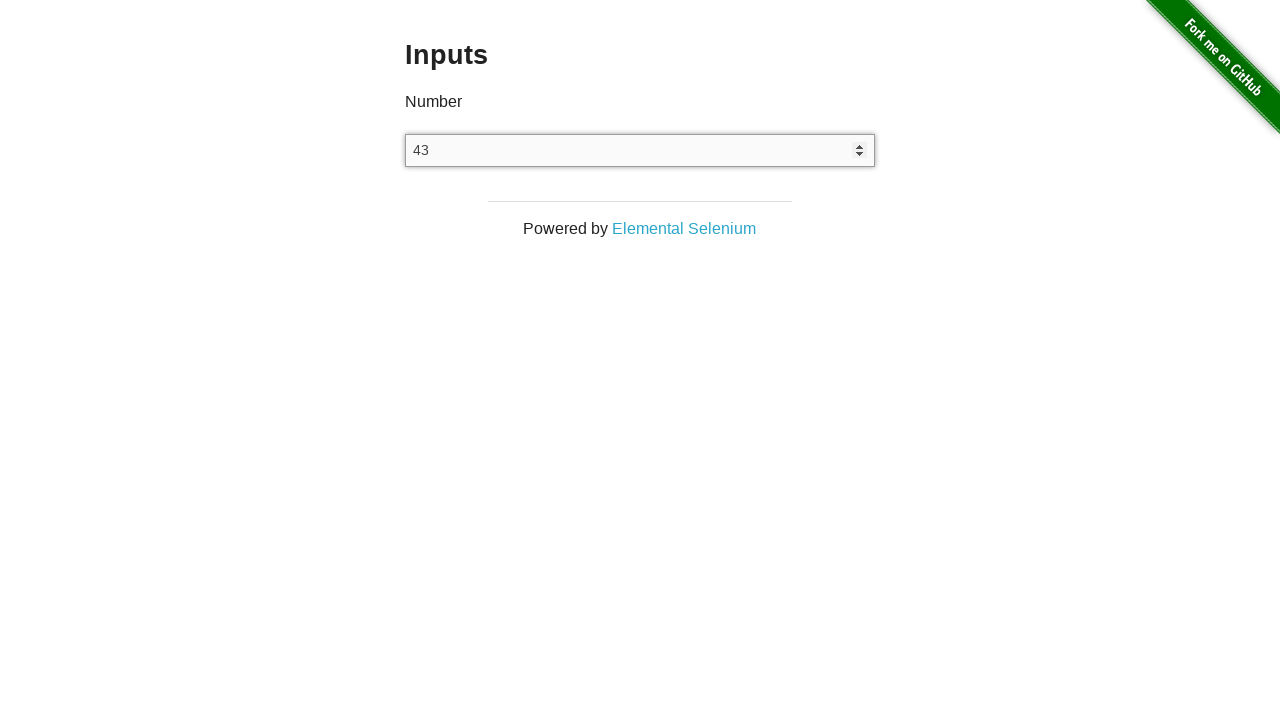

Verified value incremented to '43'
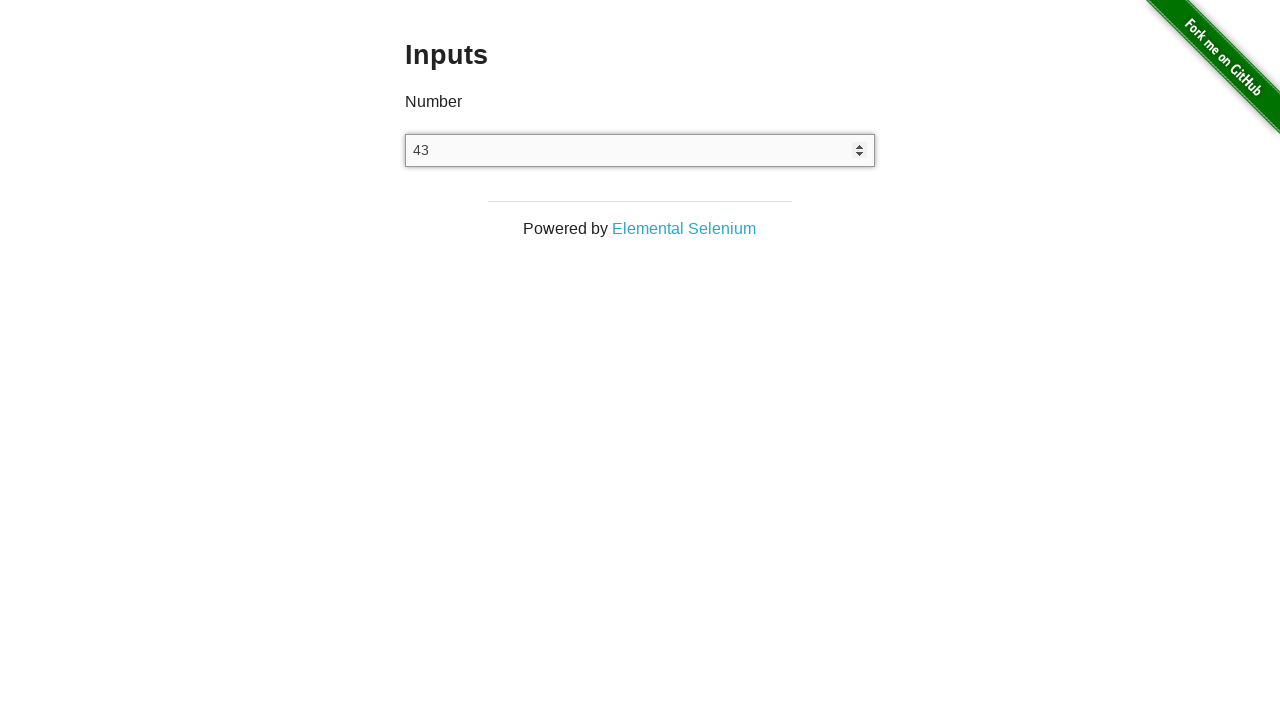

Pressed ArrowDown to decrement value on input[type='number']
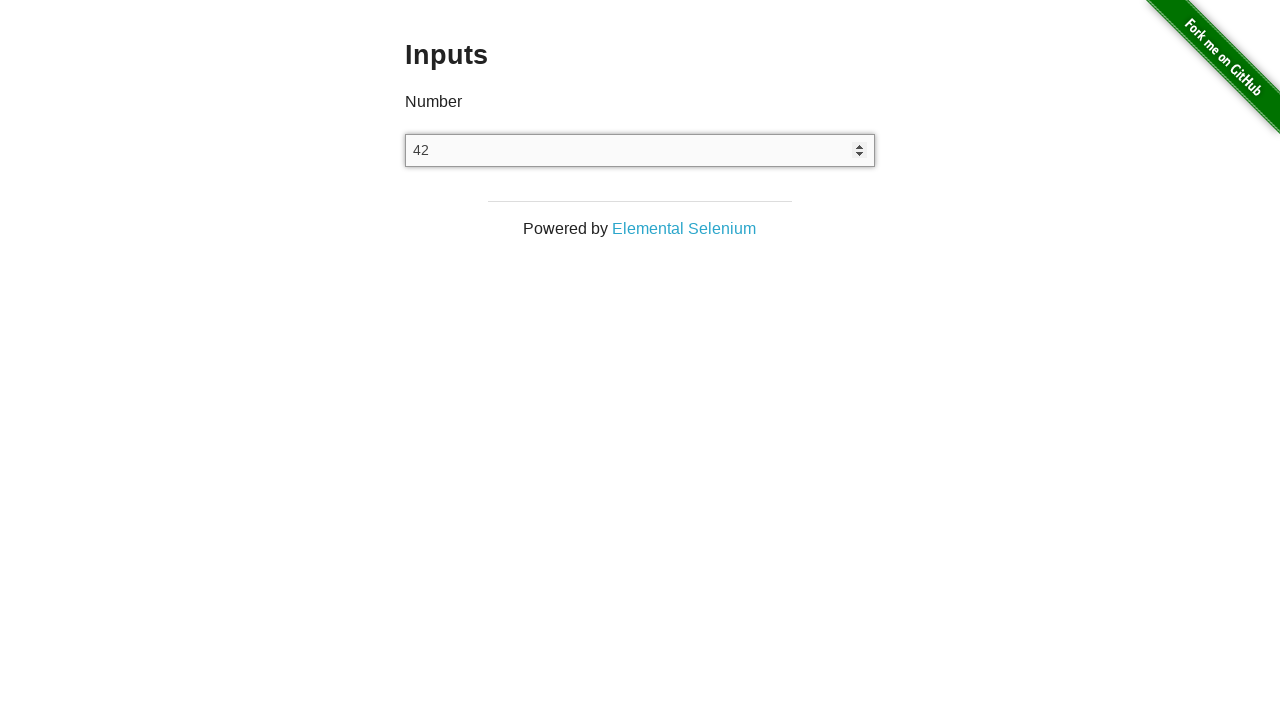

Pressed ArrowDown again to decrement further on input[type='number']
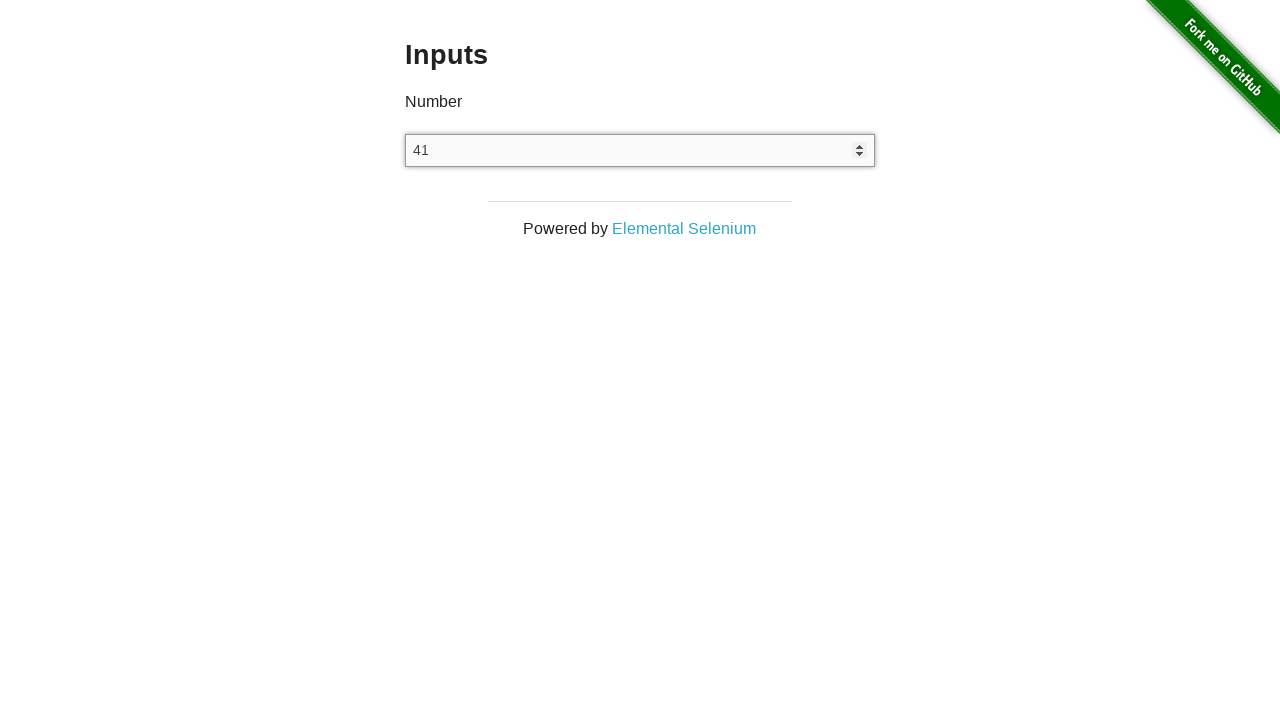

Verified value decremented to '41'
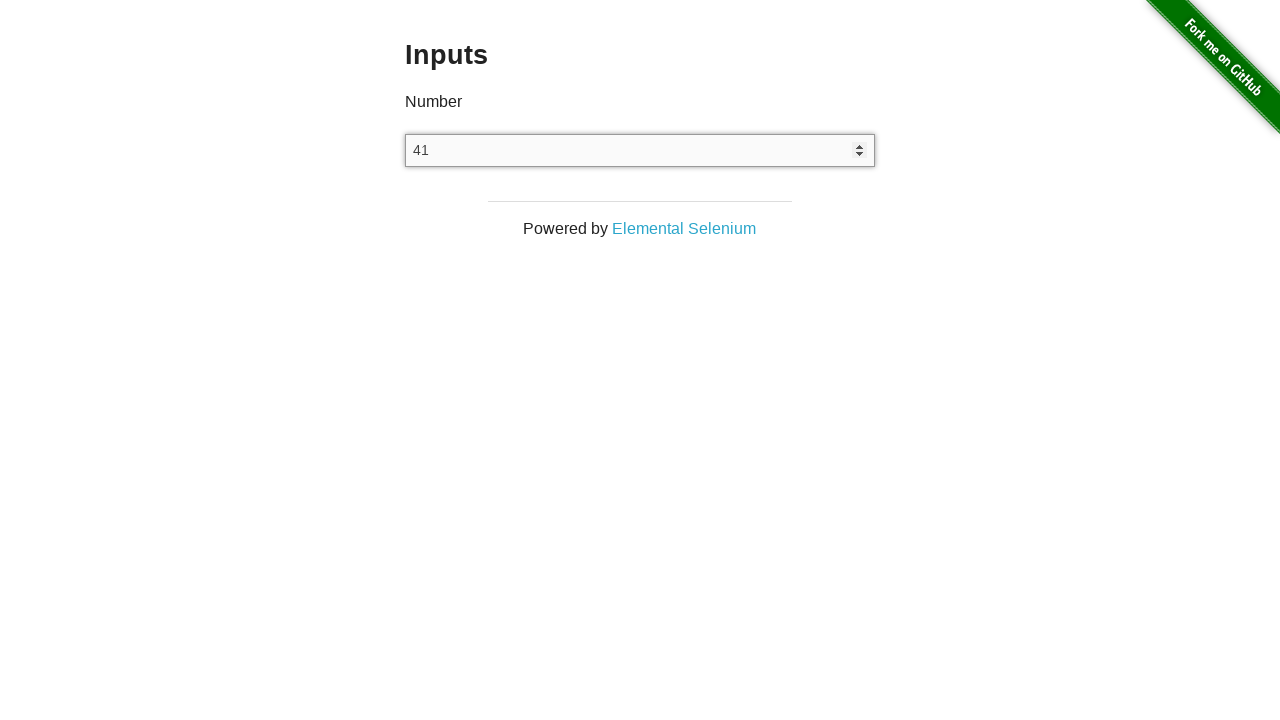

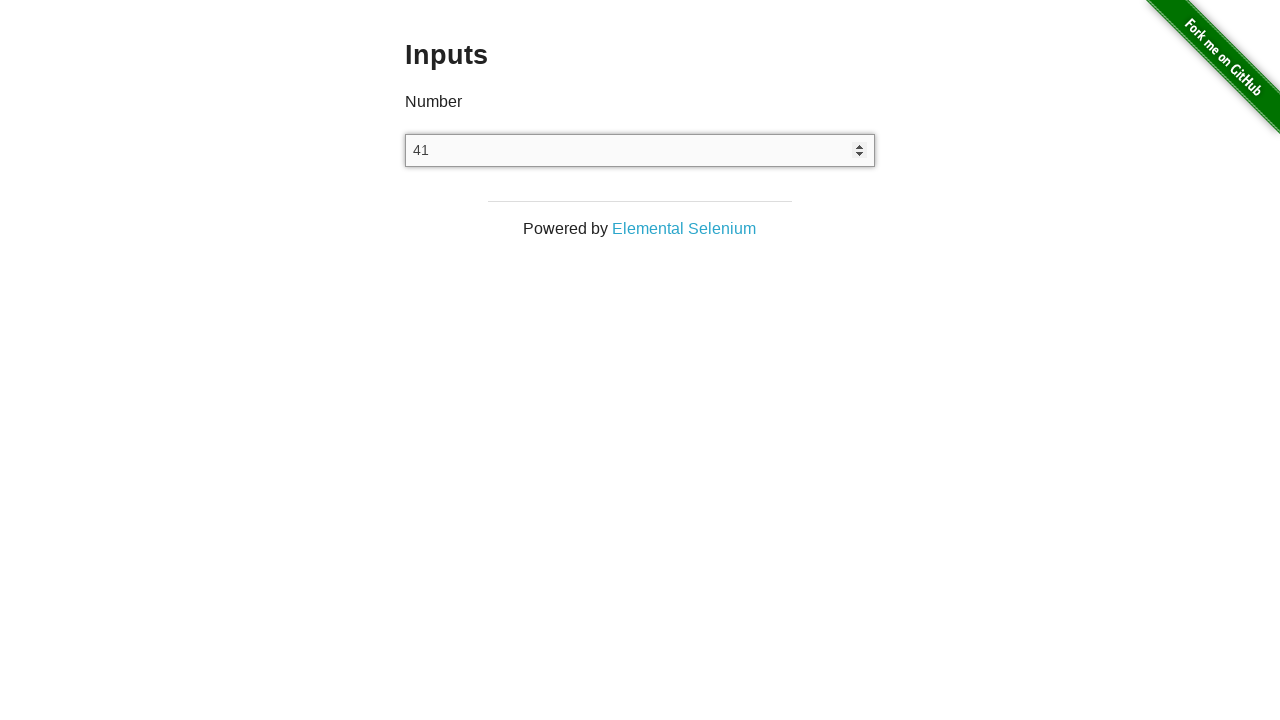